Tests JavaScript prompt alert handling by clicking a button to trigger a prompt, entering text into the prompt dialog, accepting it, and verifying the result message is displayed.

Starting URL: https://training-support.net/webelements/alerts

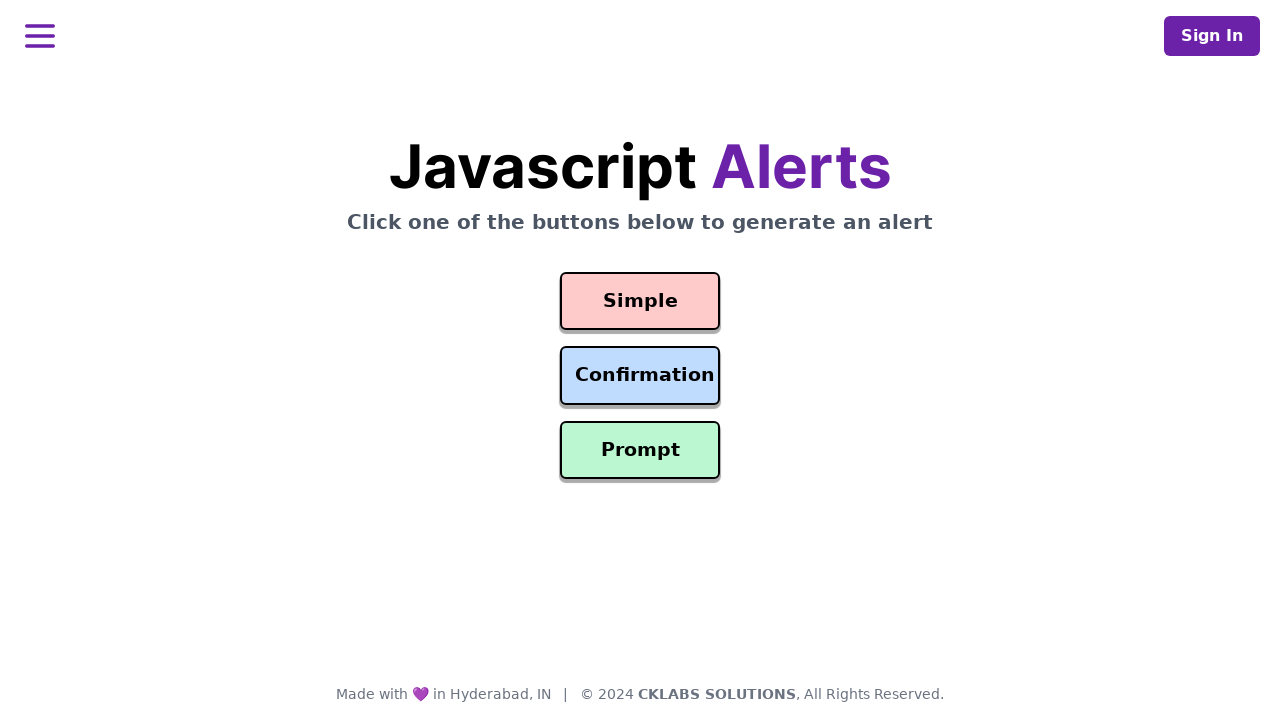

Set up dialog handler to accept prompt with 'Awesome'
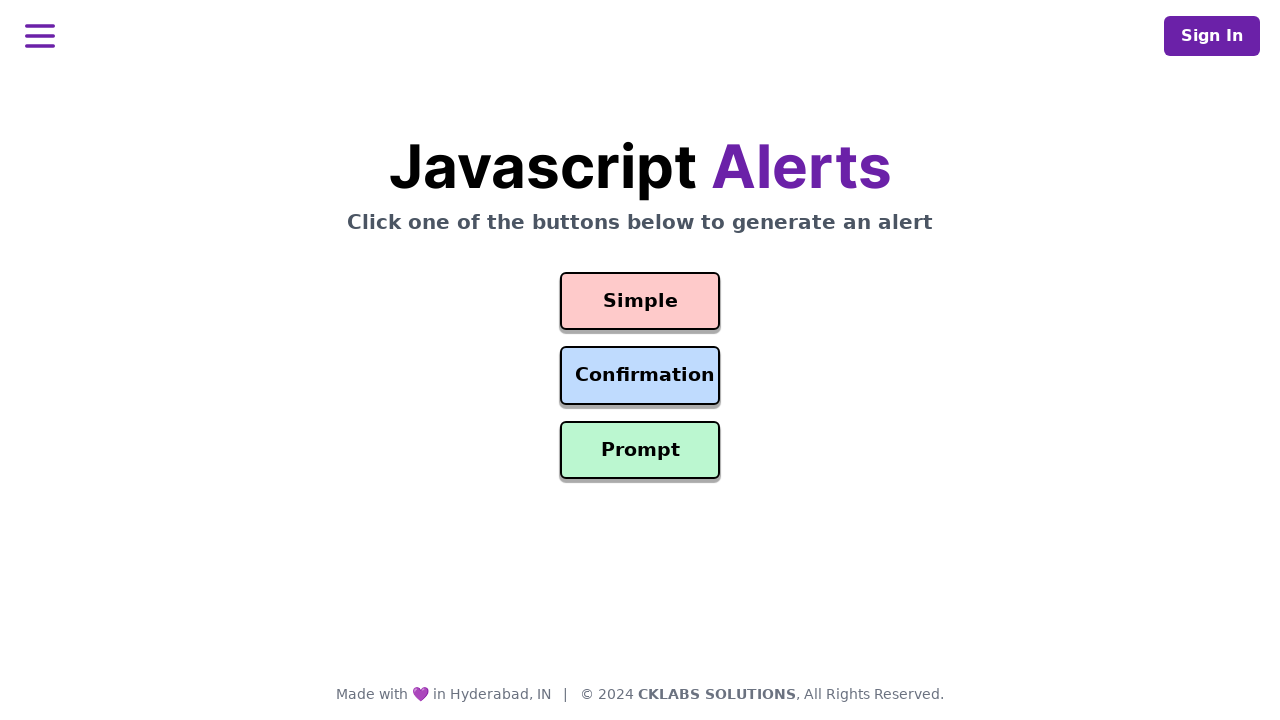

Clicked prompt button to trigger prompt alert at (640, 450) on #prompt
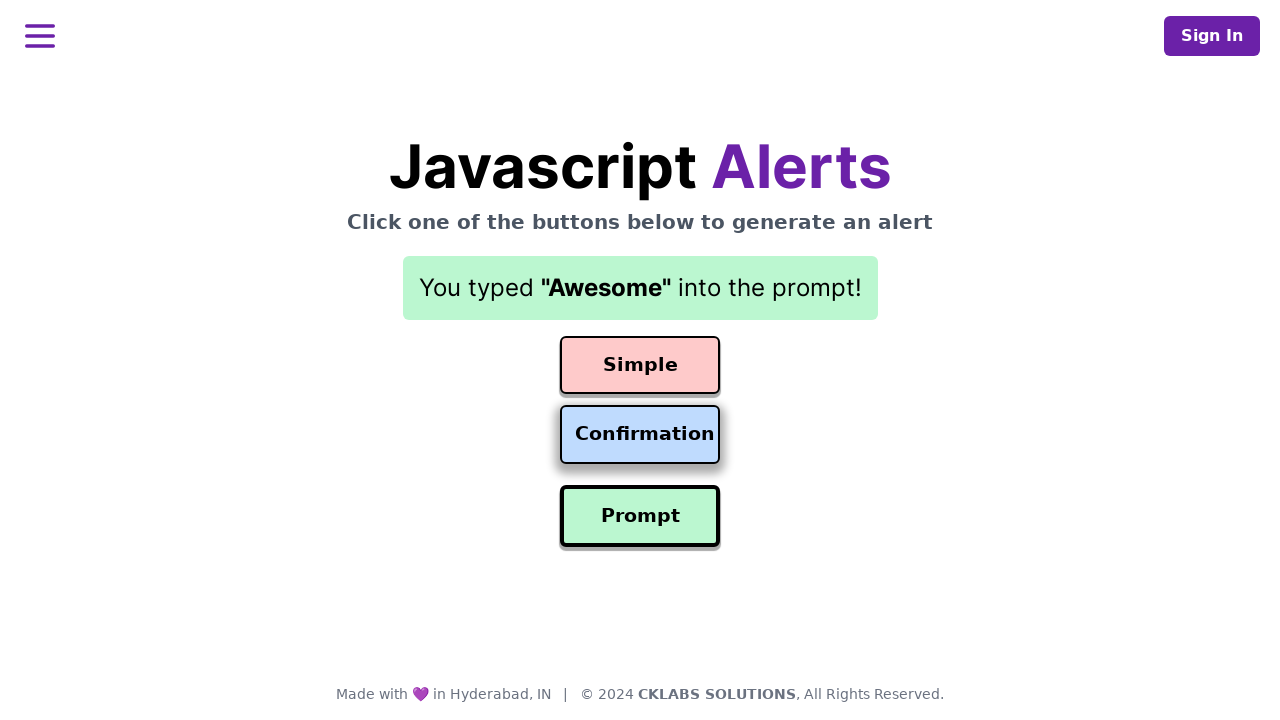

Result message appeared after accepting prompt
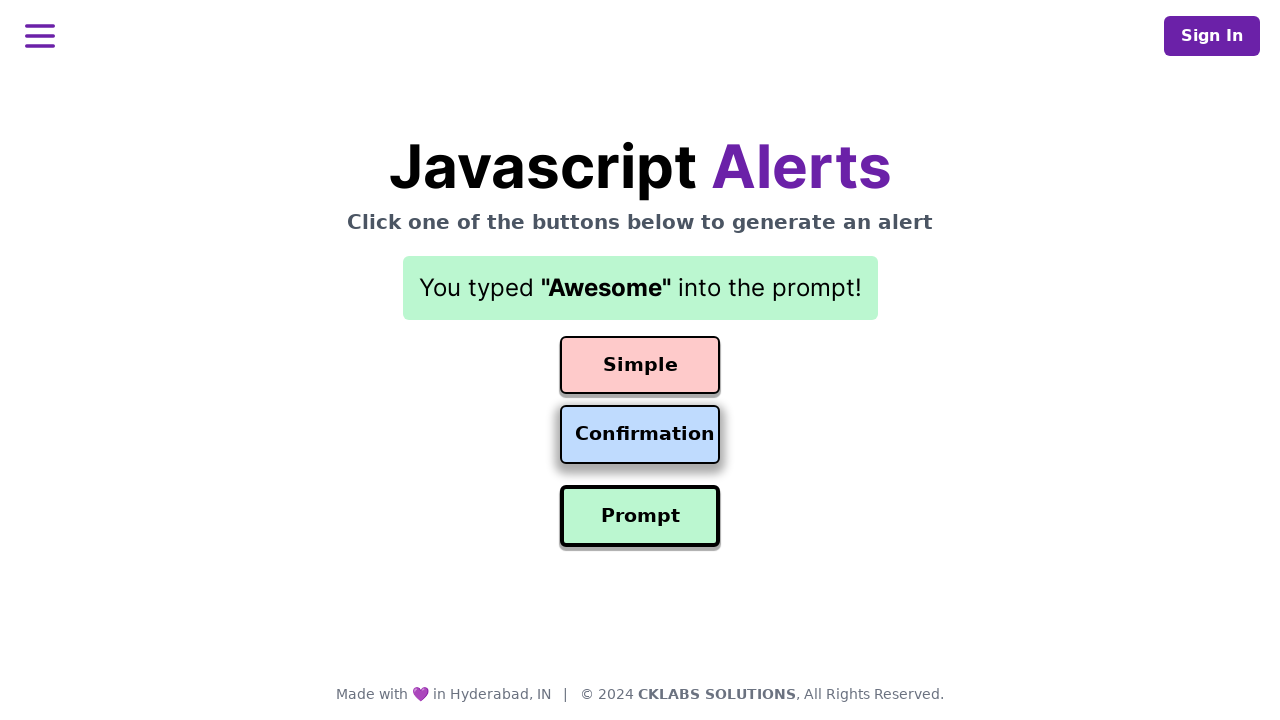

Removed dialog event handler
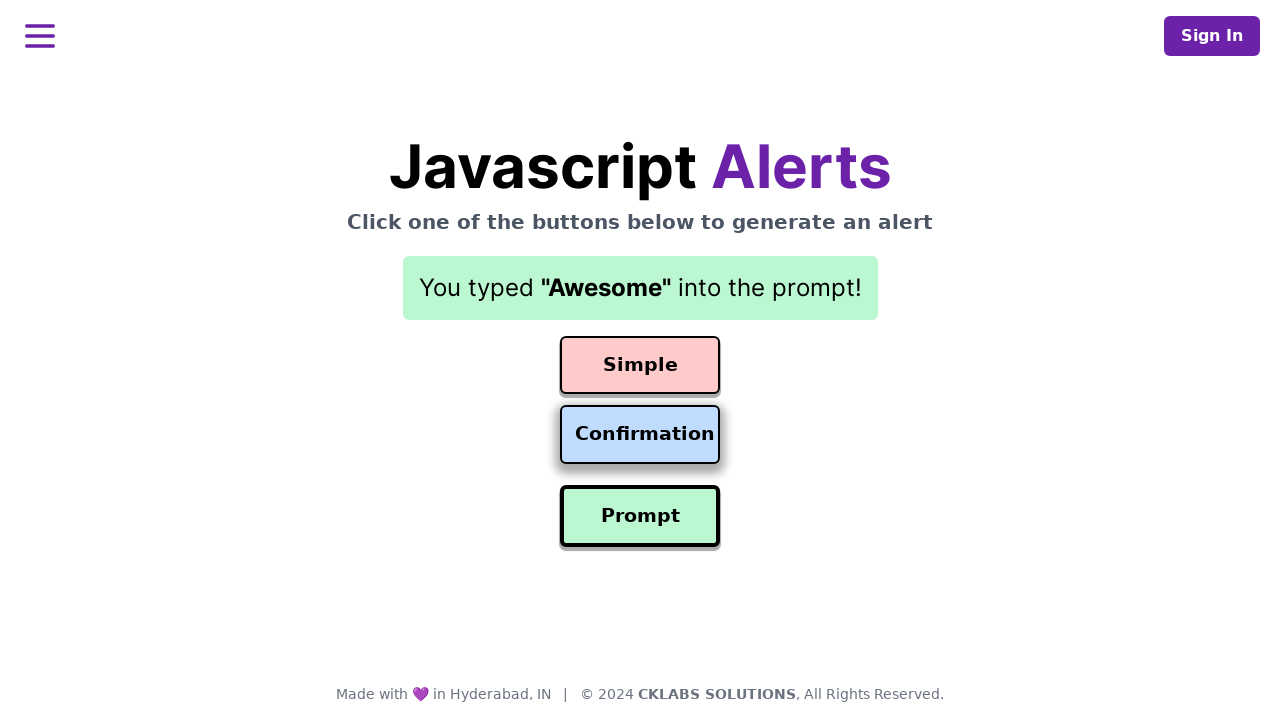

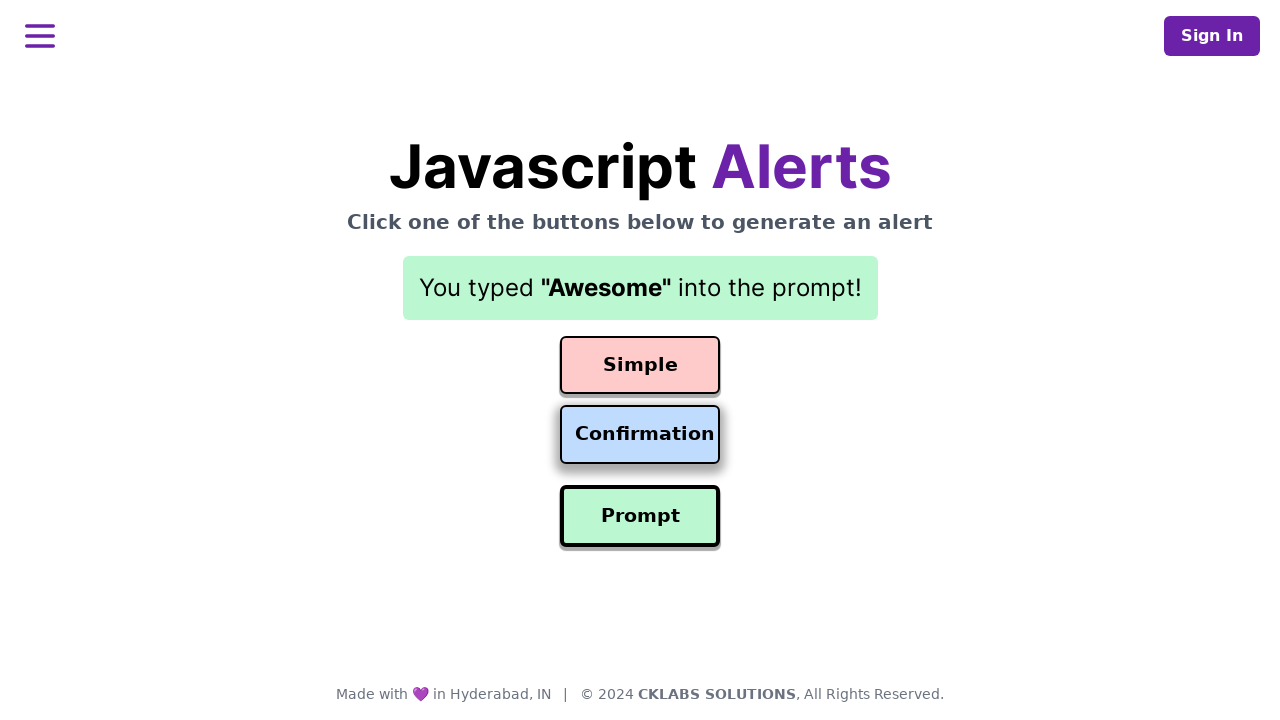